Tests a data types form by filling in personal information fields (leaving Zip code empty), submitting the form, and verifying that the empty Zip code field is highlighted in red while other filled fields are highlighted in green.

Starting URL: https://bonigarcia.dev/selenium-webdriver-java/data-types.html

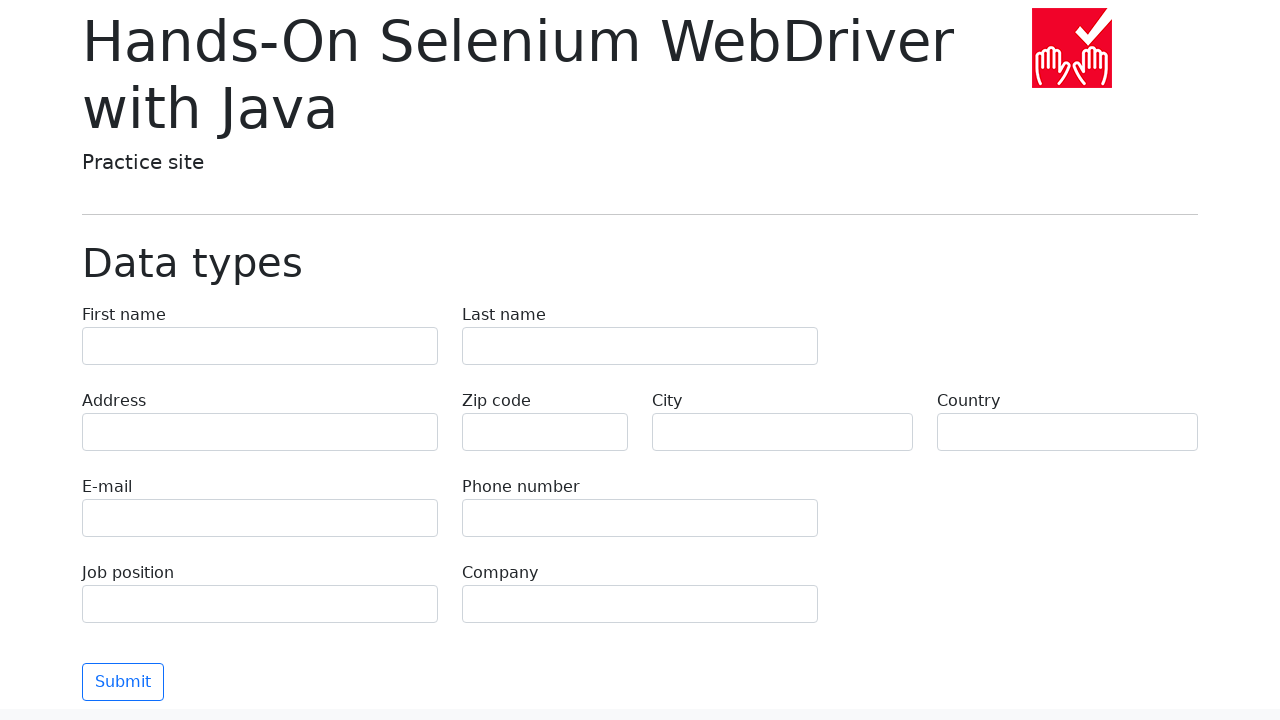

Navigated to data types form page
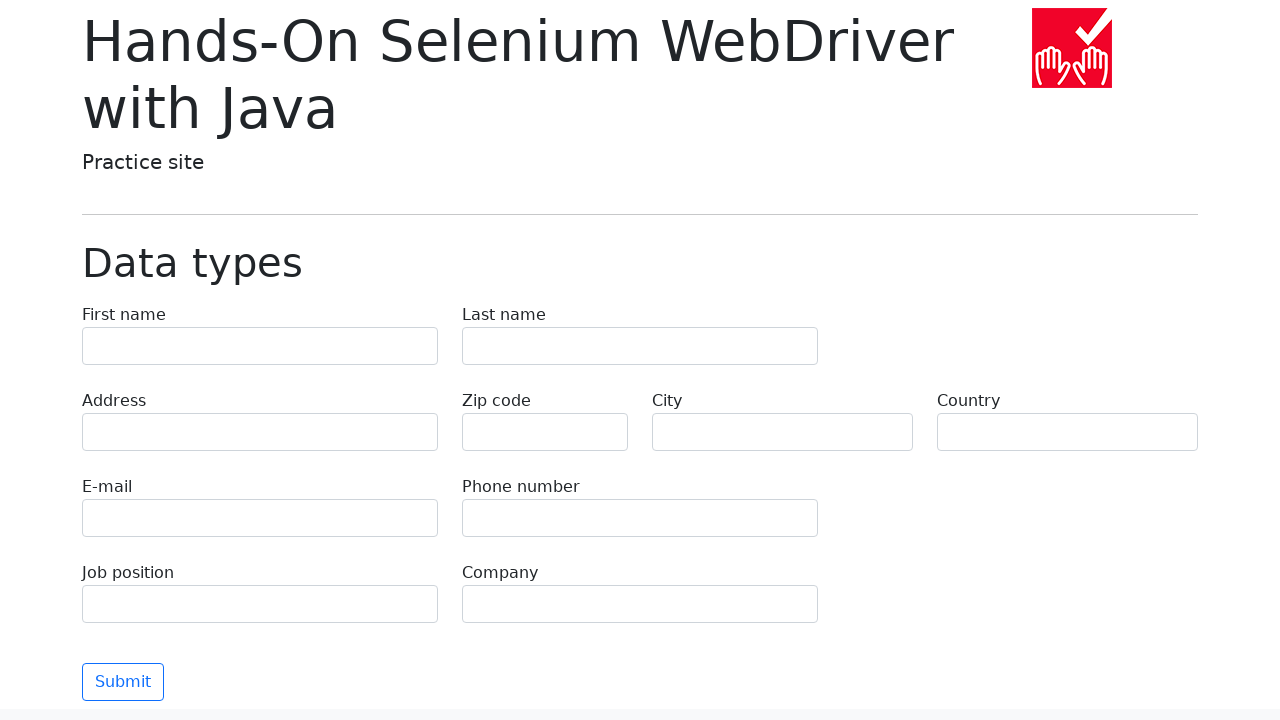

Filled first name field with 'Иван' on [name='first-name']
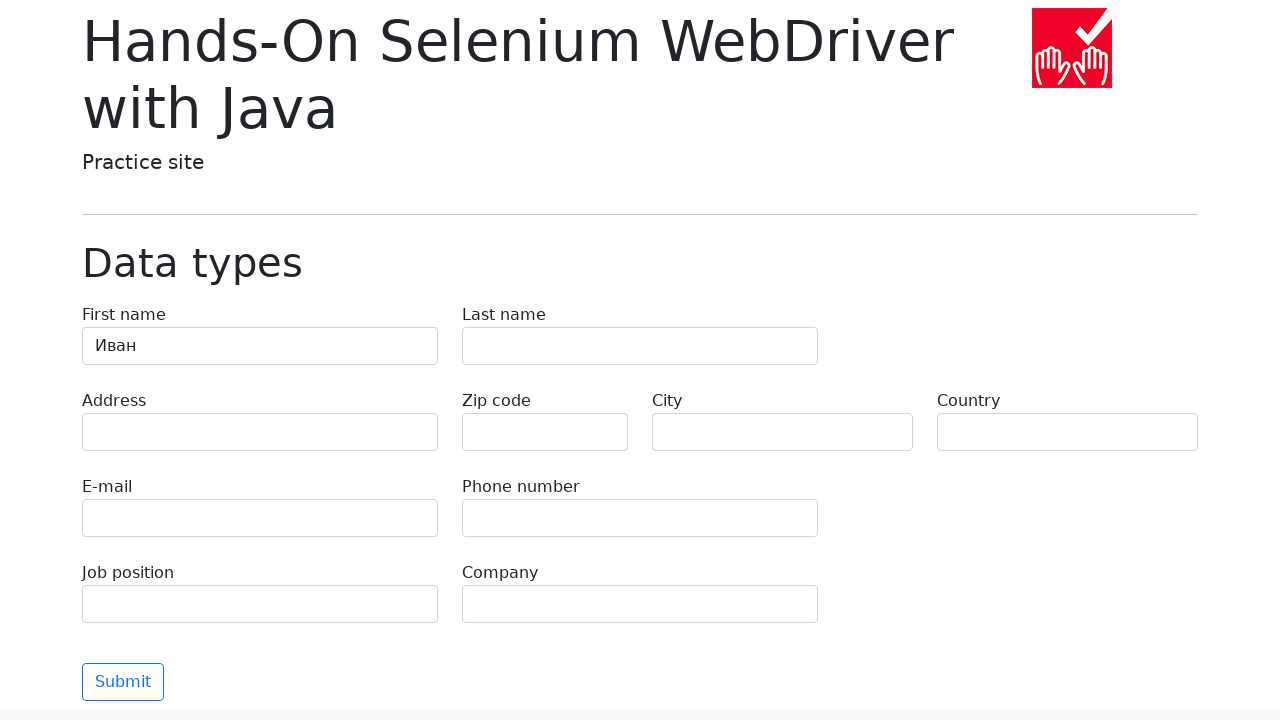

Filled last name field with 'Петров' on [name='last-name']
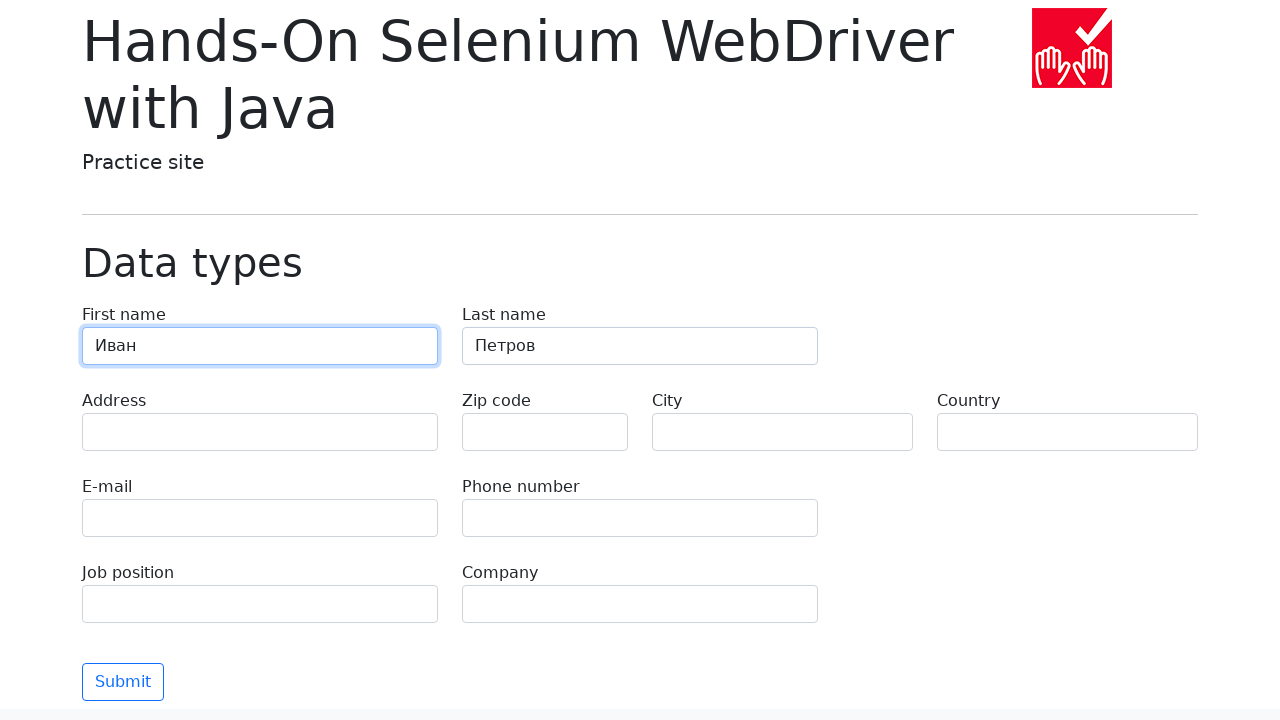

Filled address field with 'Ленина, 55-3' on [name='address']
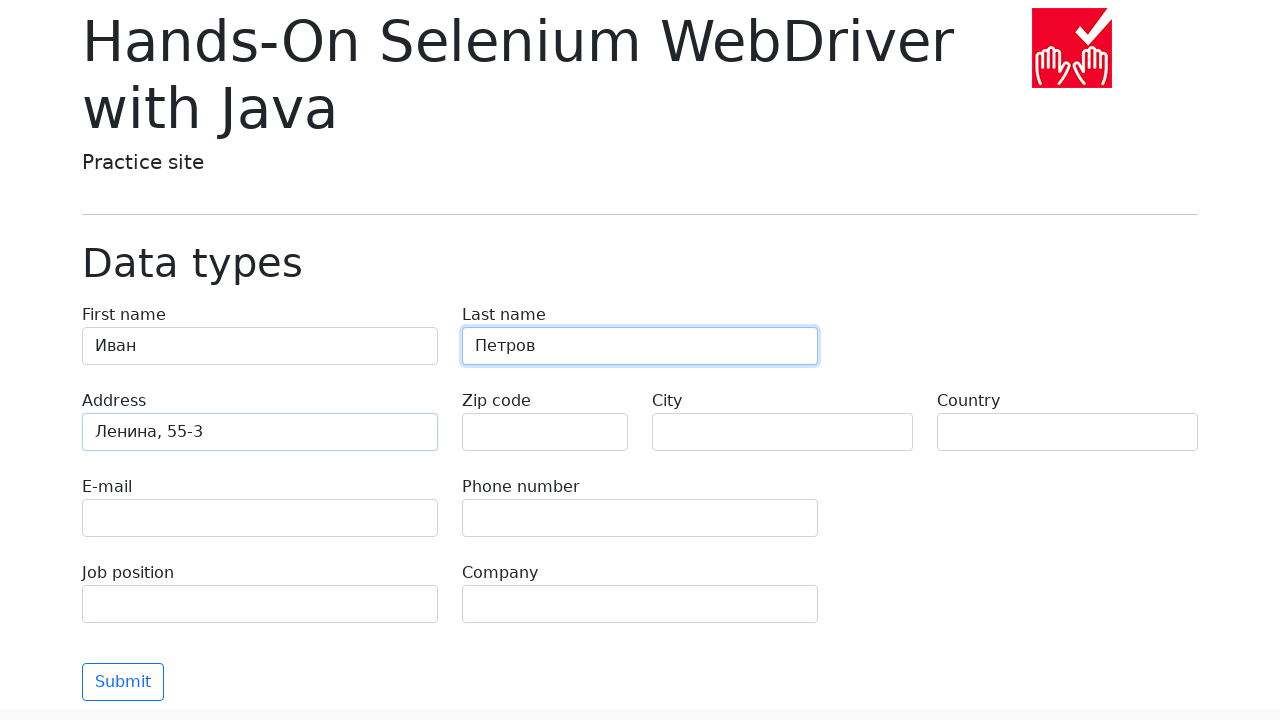

Filled email field with 'test@skypro.com' on [name='e-mail']
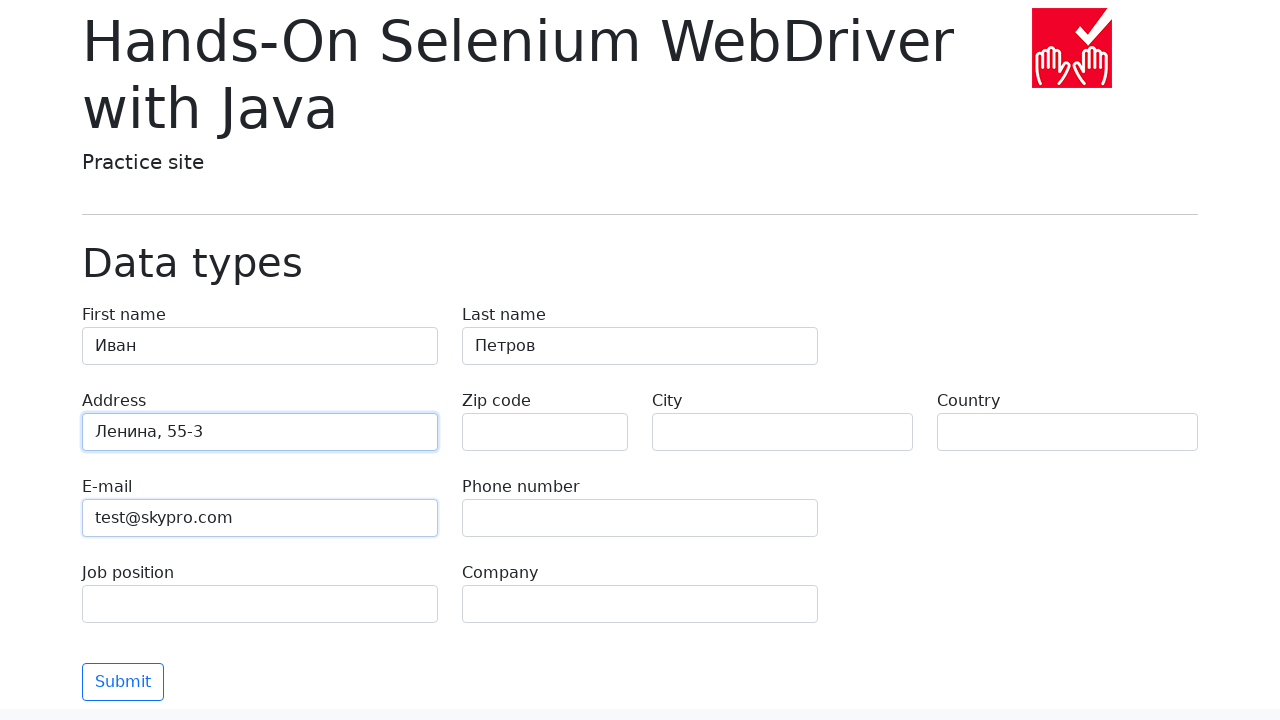

Filled phone number field with '+7985899998787' on [name='phone']
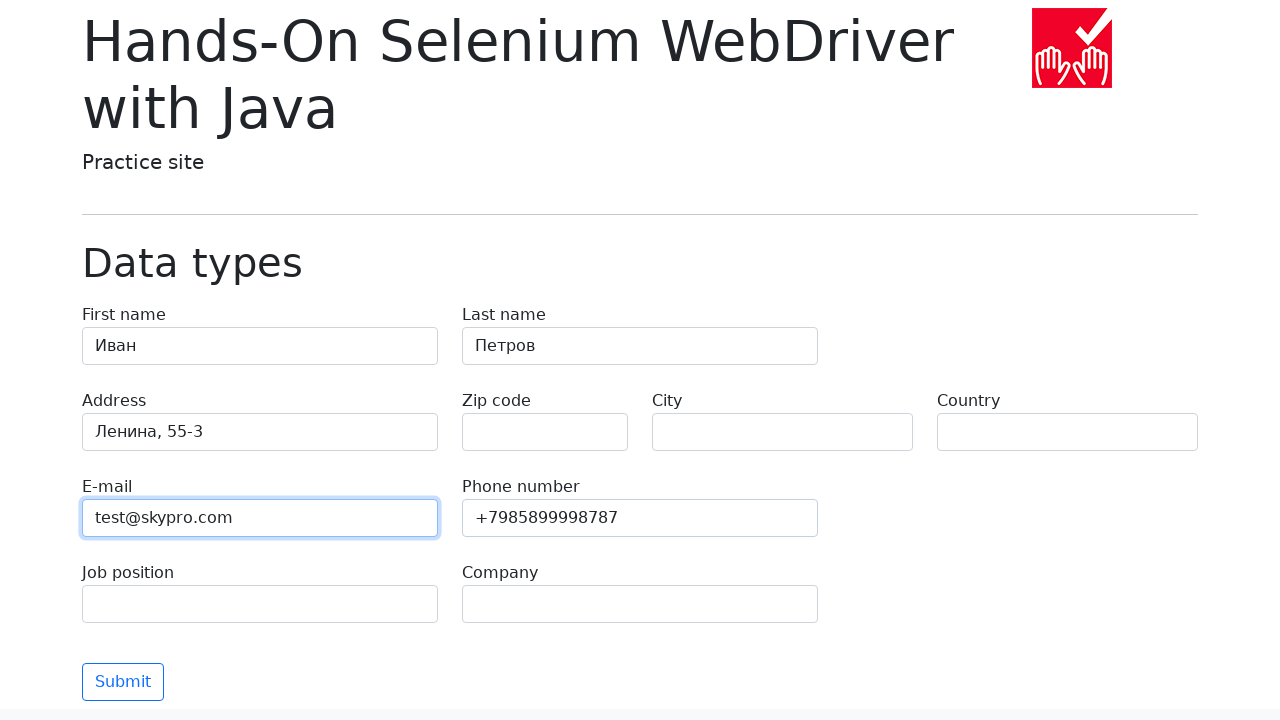

Filled city field with 'Москва' on [name='city']
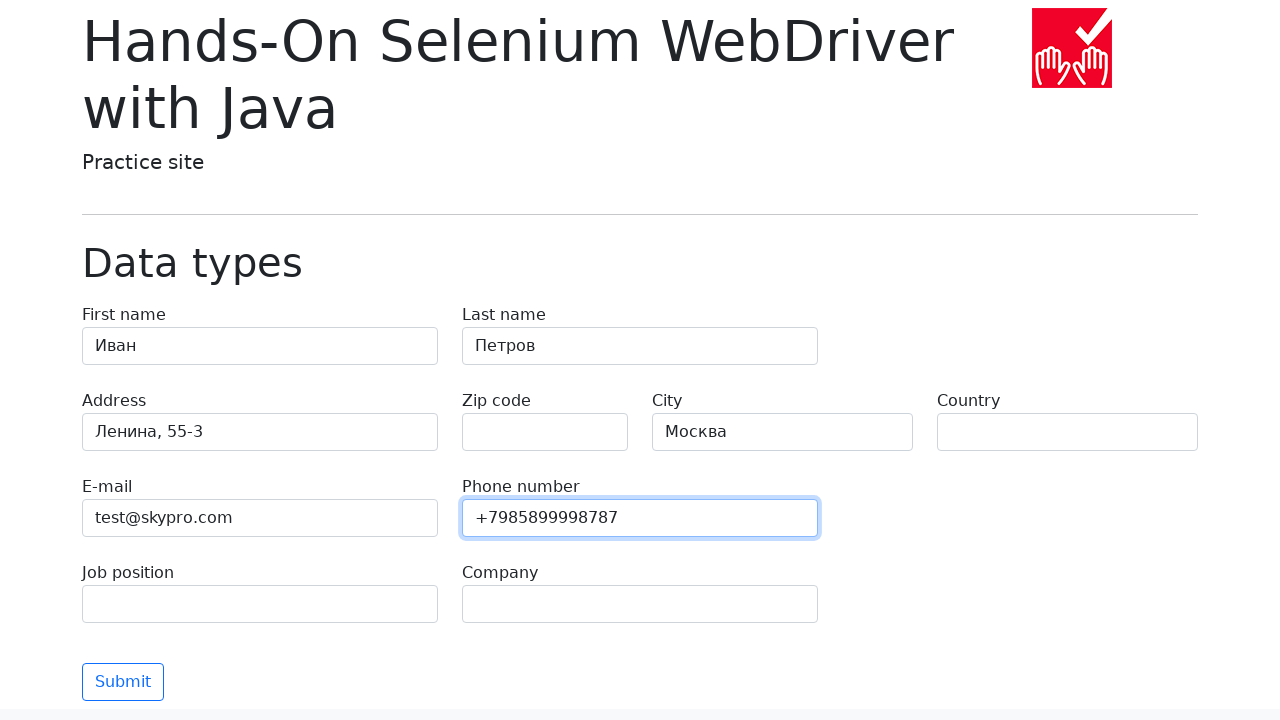

Filled country field with 'Россия' on [name='country']
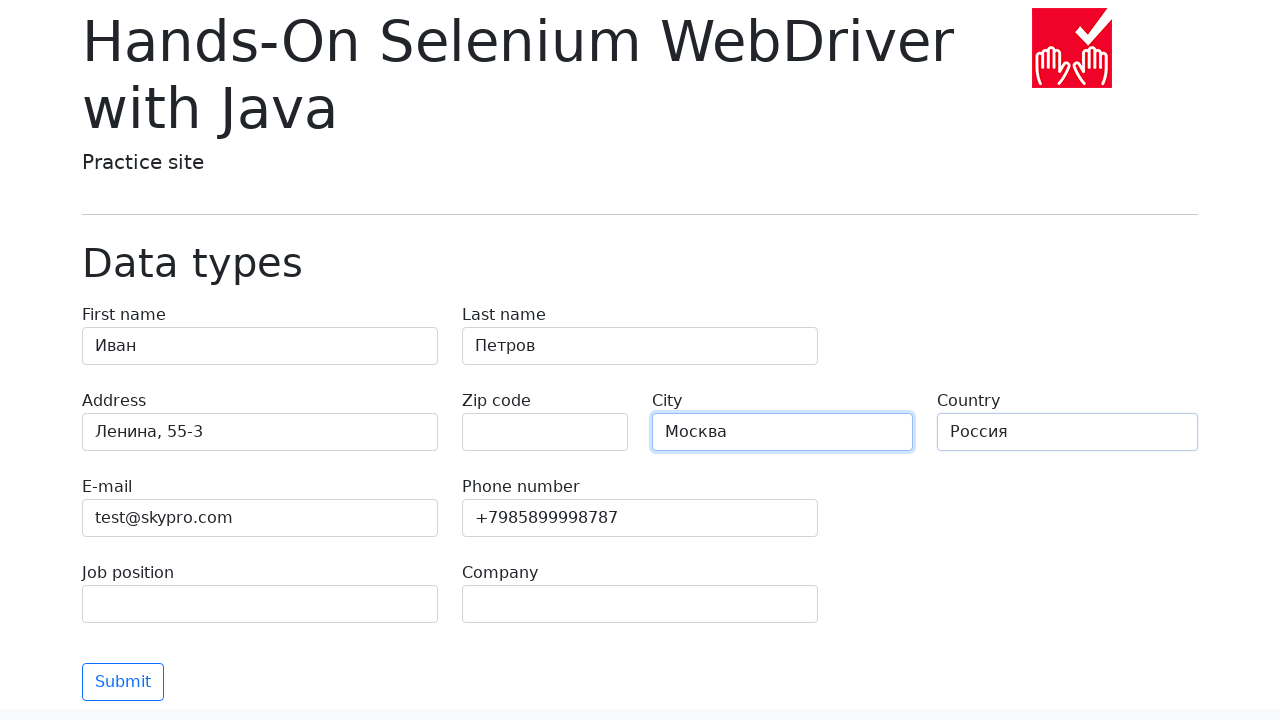

Filled job position field with 'QA' on [name='job-position']
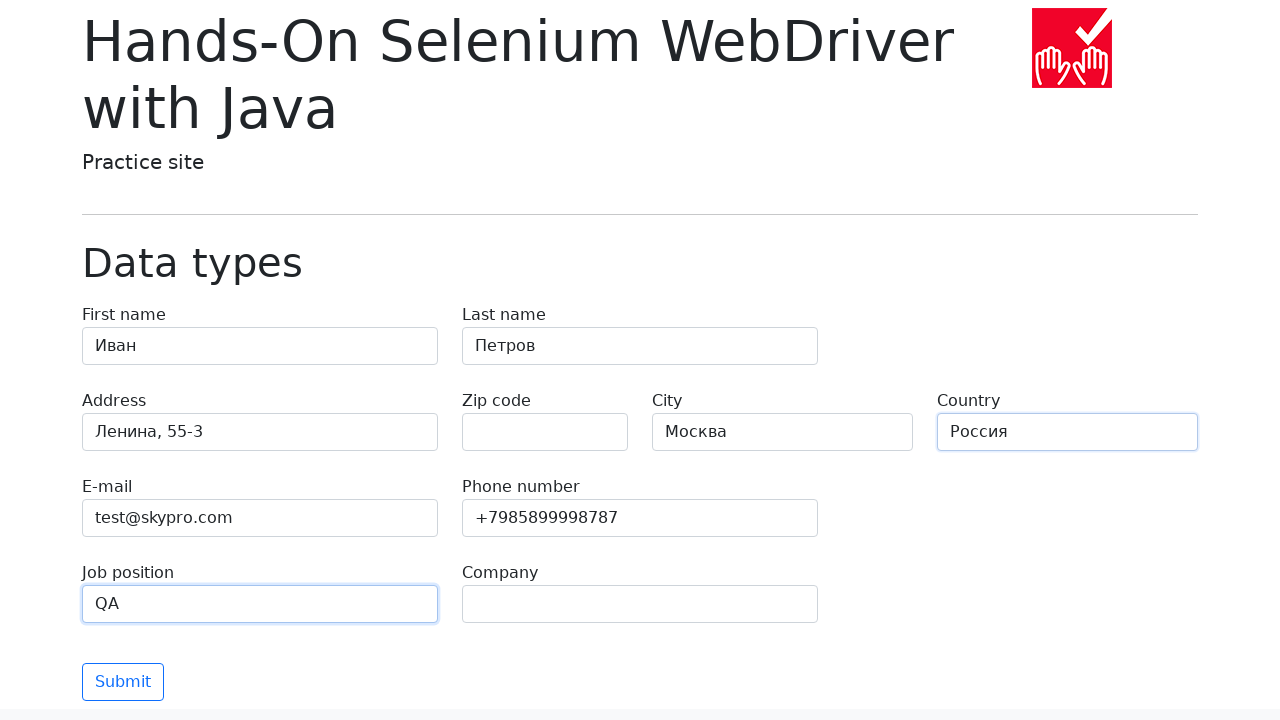

Filled company field with 'SkyPro' on [name='company']
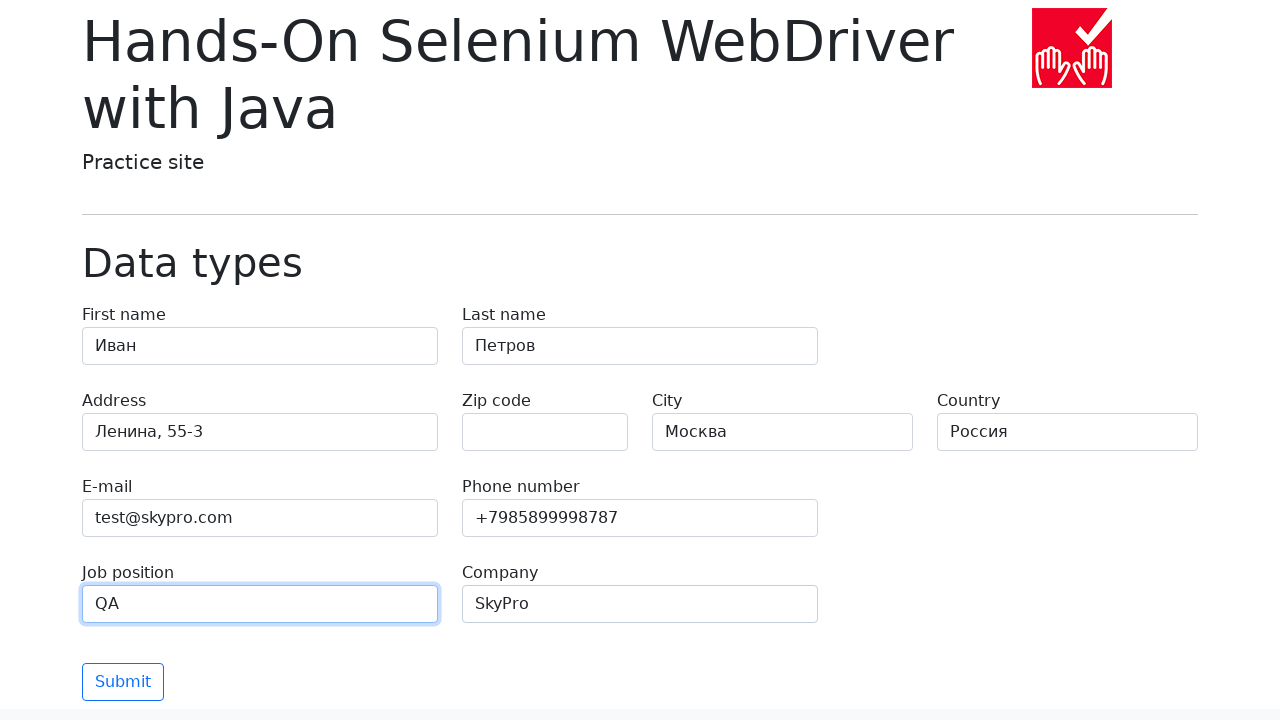

Clicked submit button to submit form at (123, 682) on [type='submit']
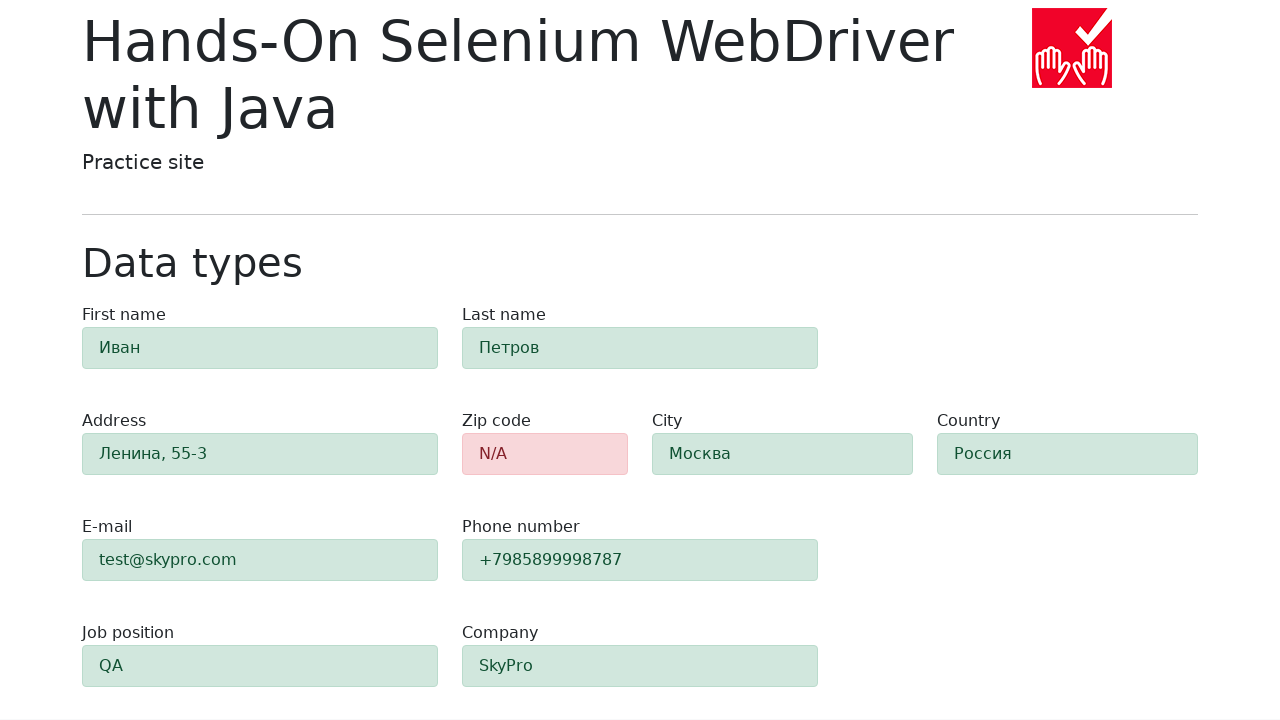

Verified that zip code field is highlighted in red (validation error)
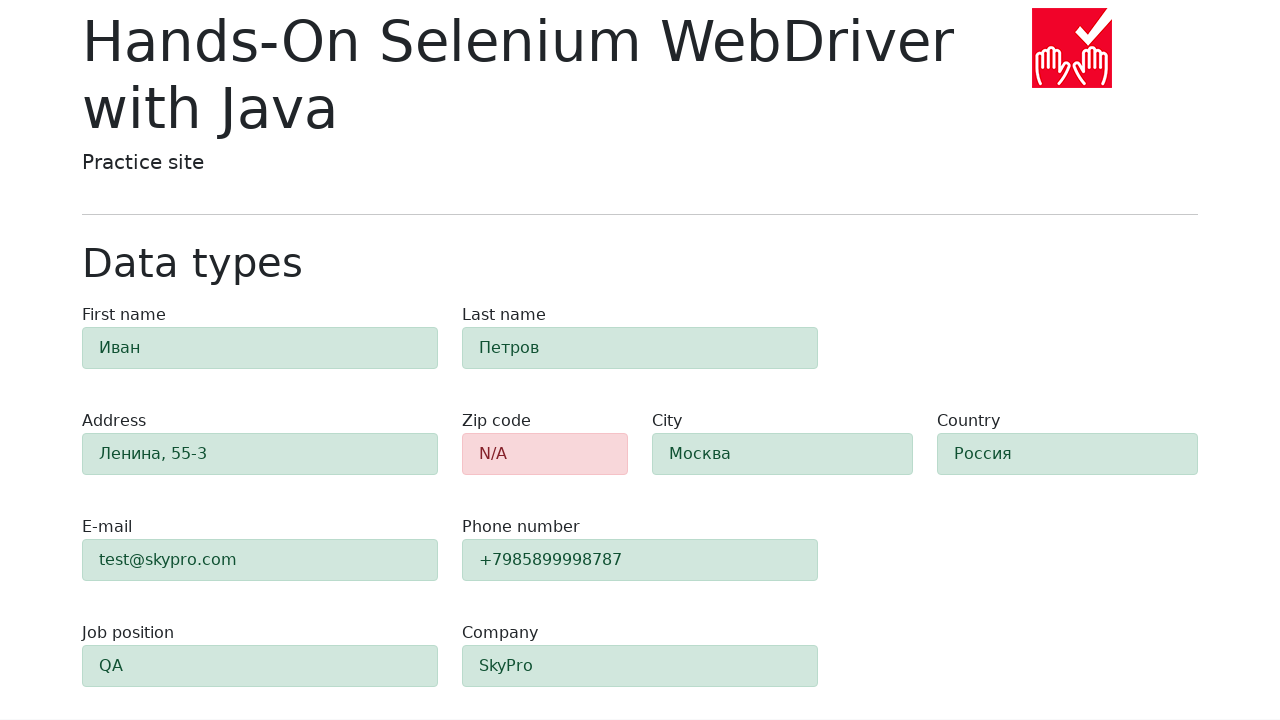

Verified that filled fields are highlighted in green (validation success)
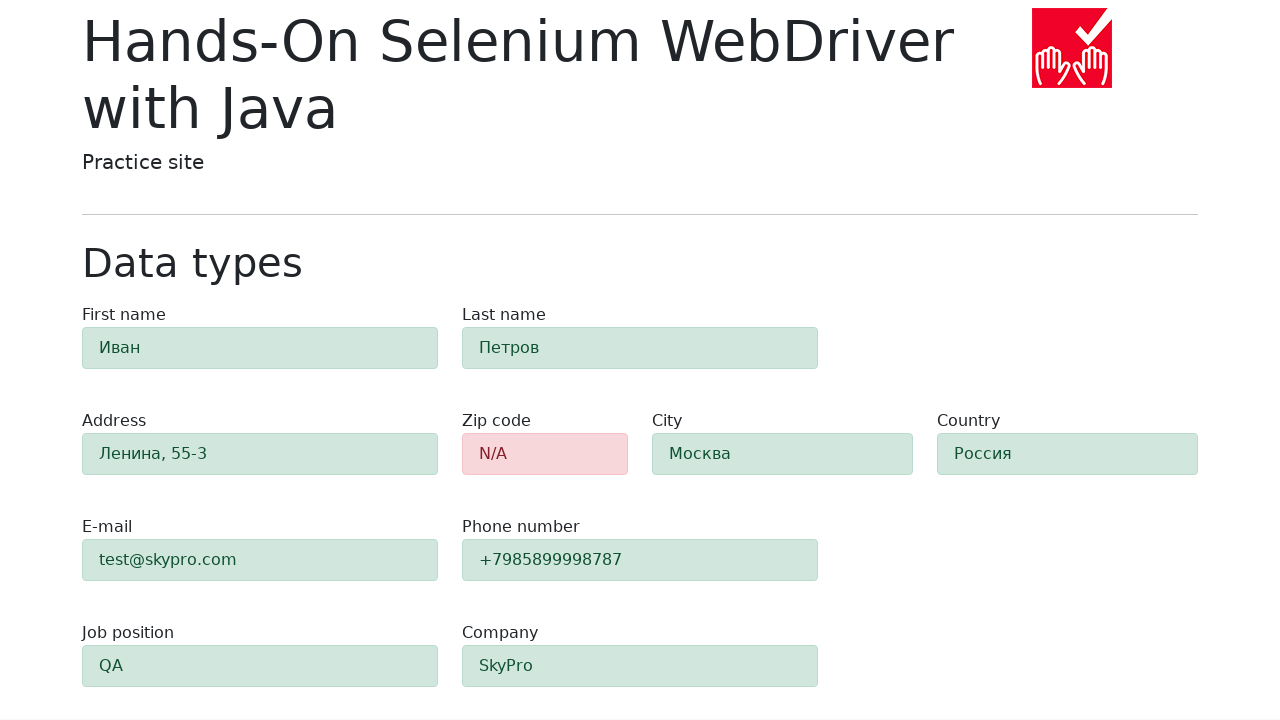

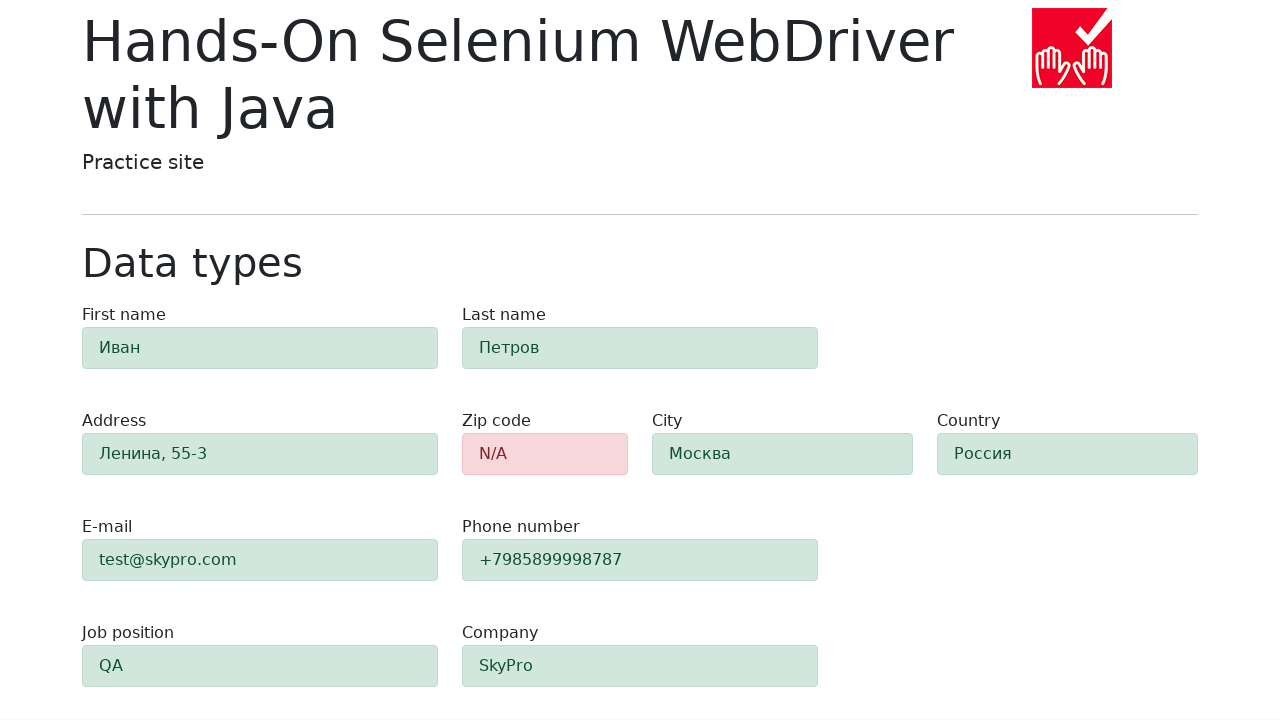